Tests form filling on a Selenium training page that has dynamic attributes on form elements, demonstrating how to locate elements using partial class names and XPath strategies, then submits the sign-up form.

Starting URL: https://v1.training-support.net/selenium/dynamic-attributes

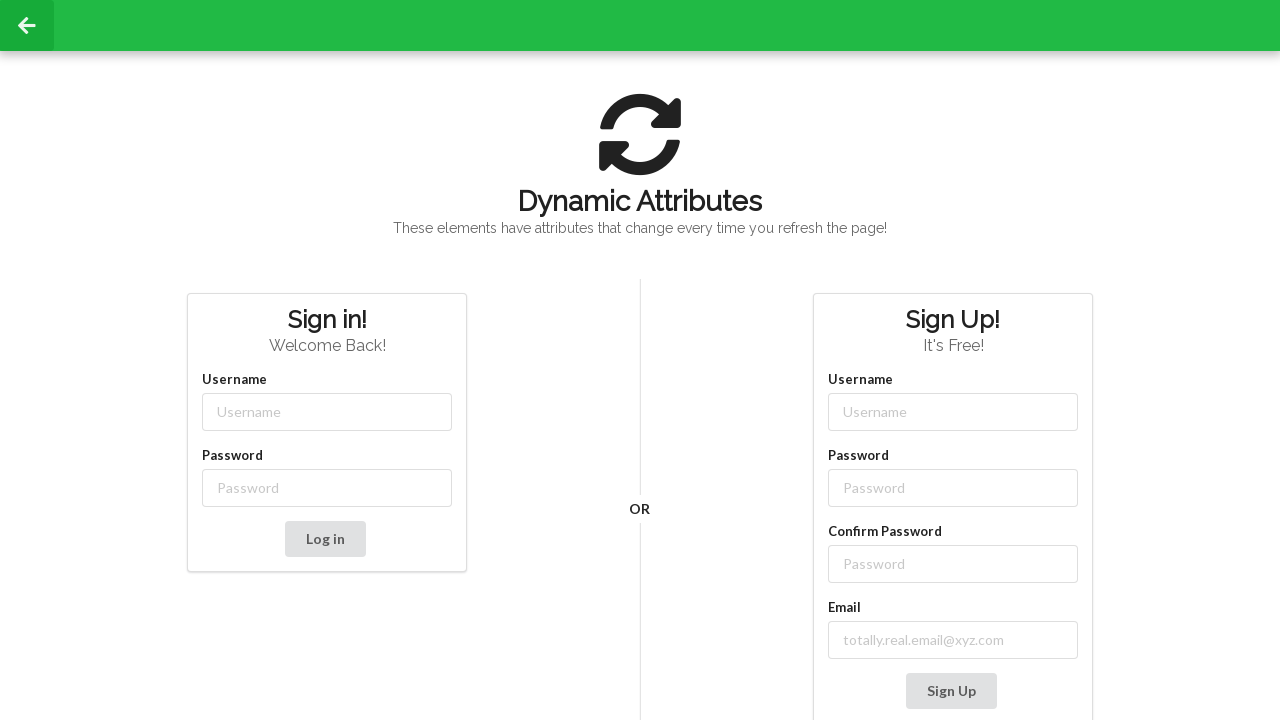

Navigated to Selenium training page with dynamic attributes
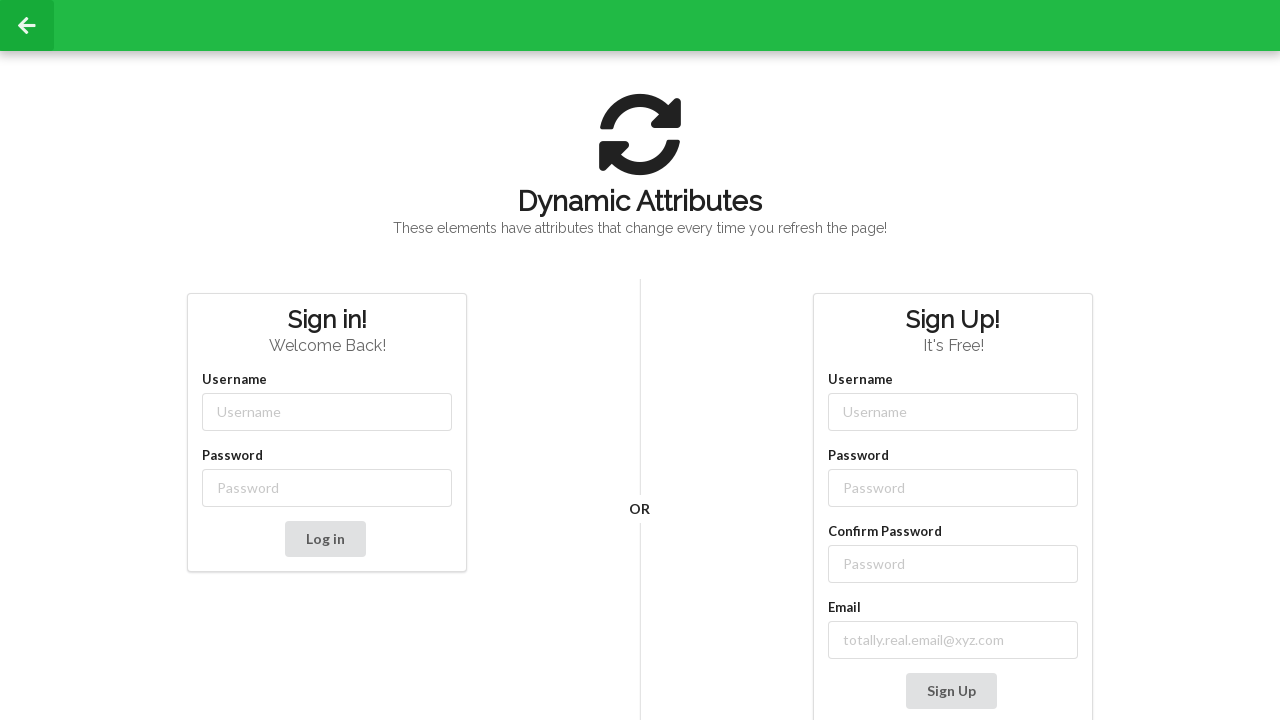

Filled username field with 'NewUser' using partial class name selector on input[class*='-username']
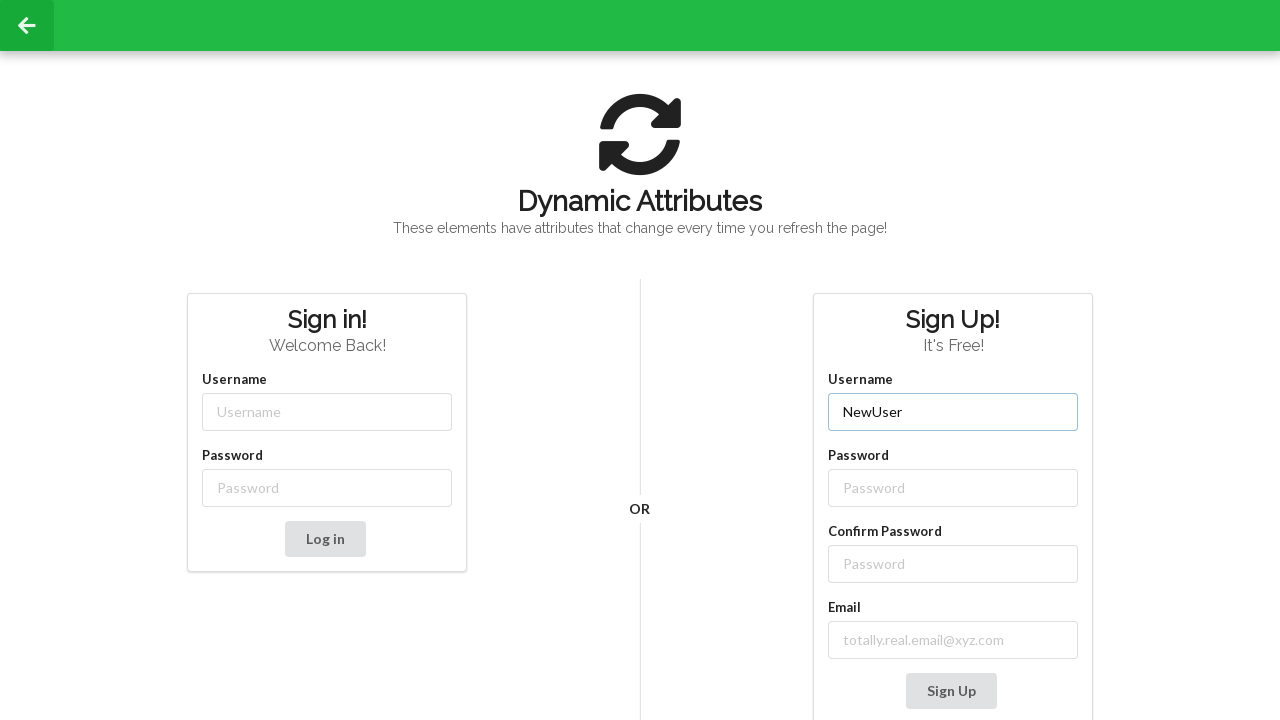

Filled password field with 'Password' using partial class name selector on input[class*='-password']
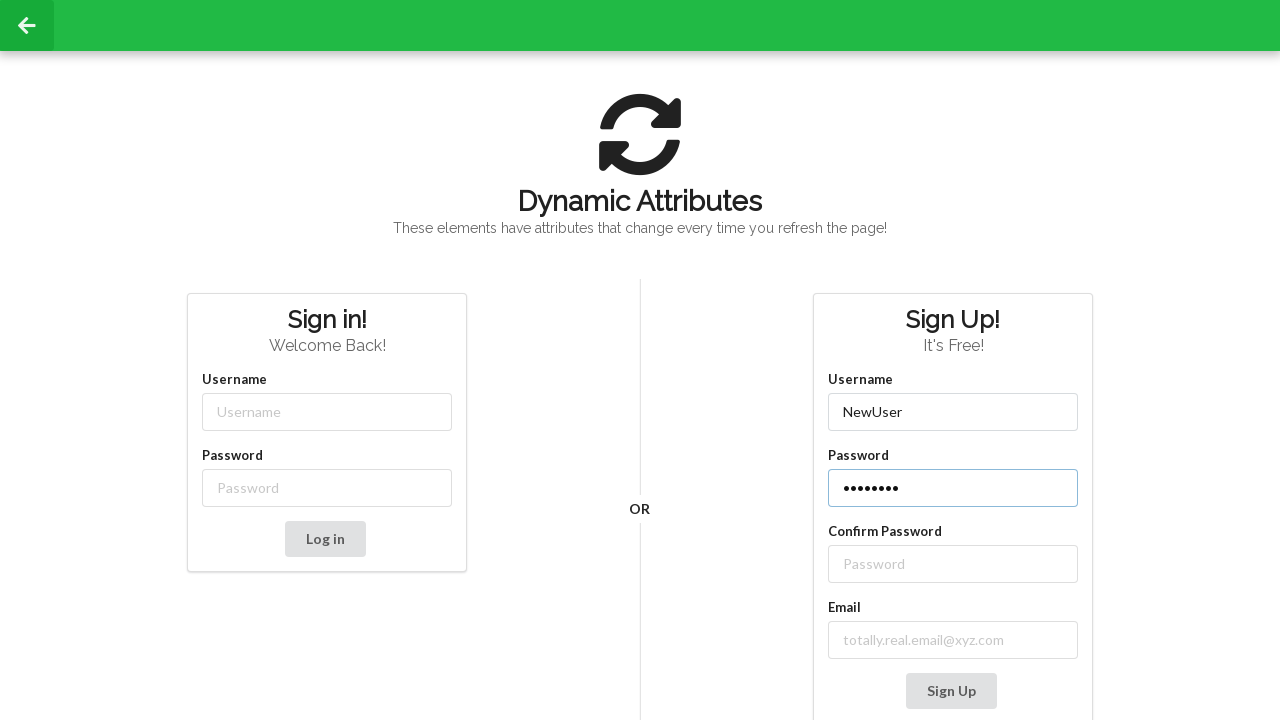

Filled confirm password field with 'Password' using XPath label relationship on xpath=//label[text()='Confirm Password']/following-sibling::input
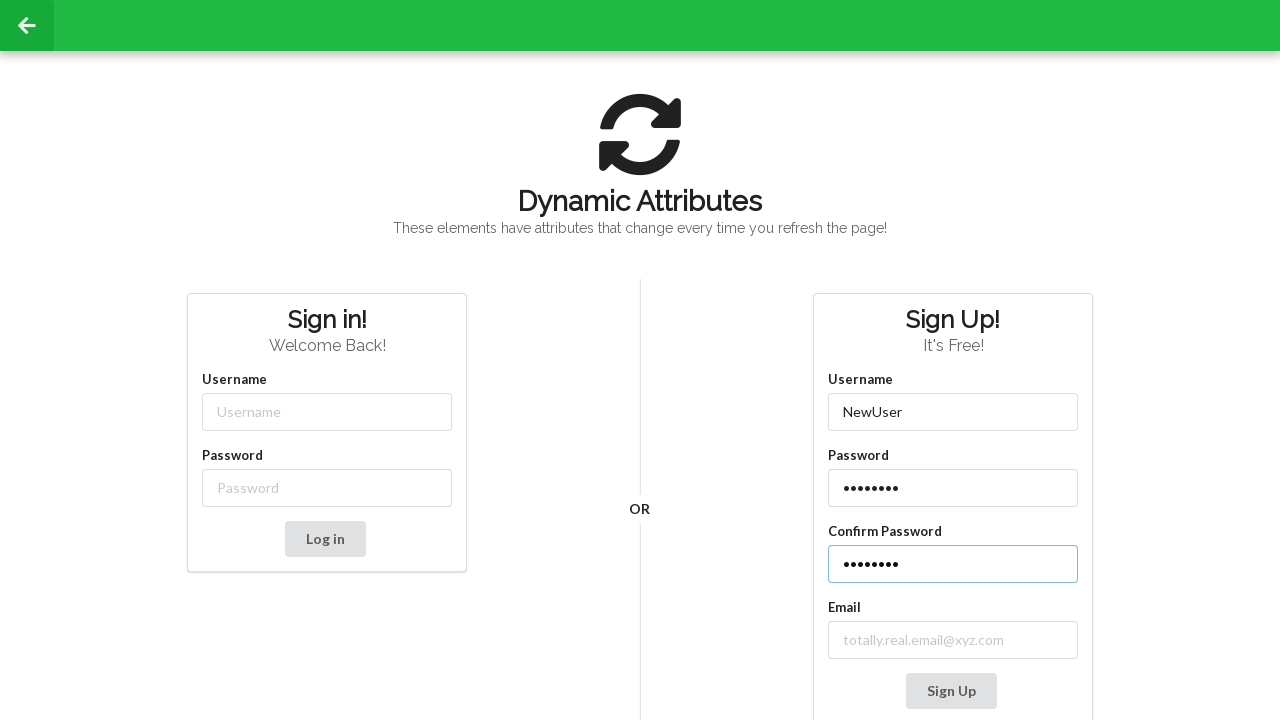

Filled email field with 'real_email@xyz.com' using XPath with label text matching on xpath=//label[contains(text(), 'mail')]/following-sibling::input
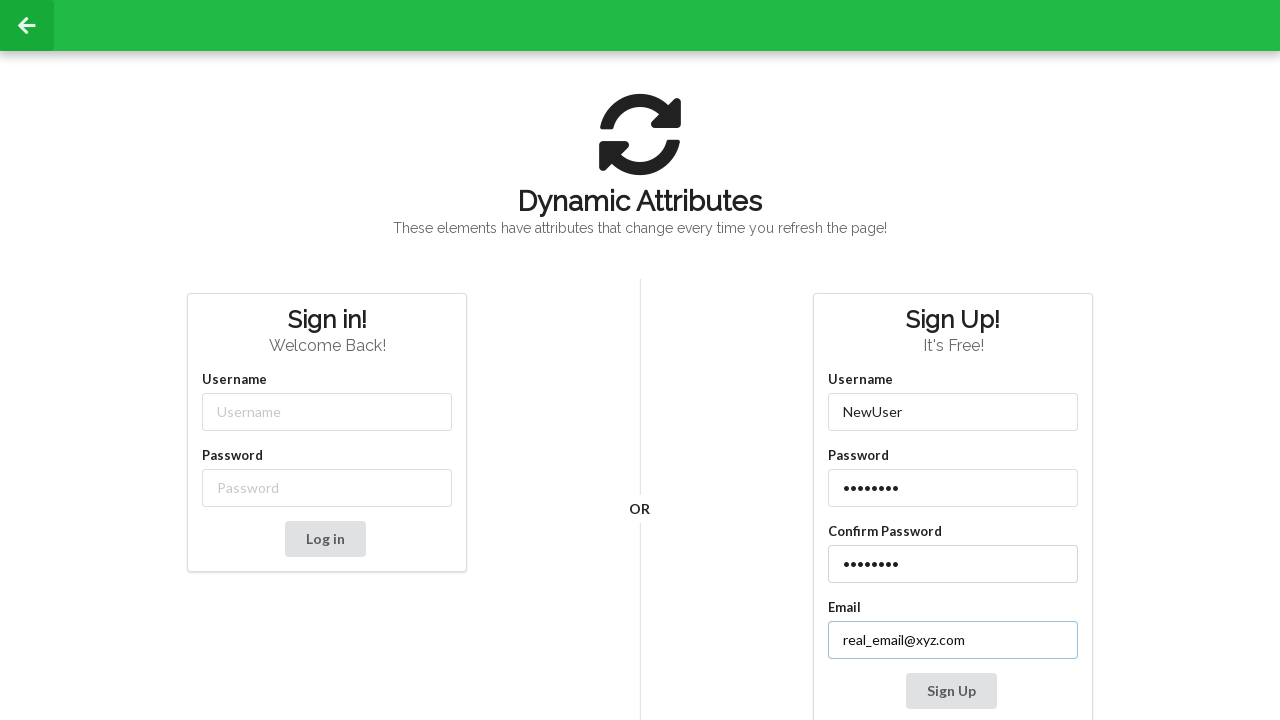

Clicked Sign Up button to submit the form at (951, 691) on xpath=//button[contains(text(), 'Sign Up')]
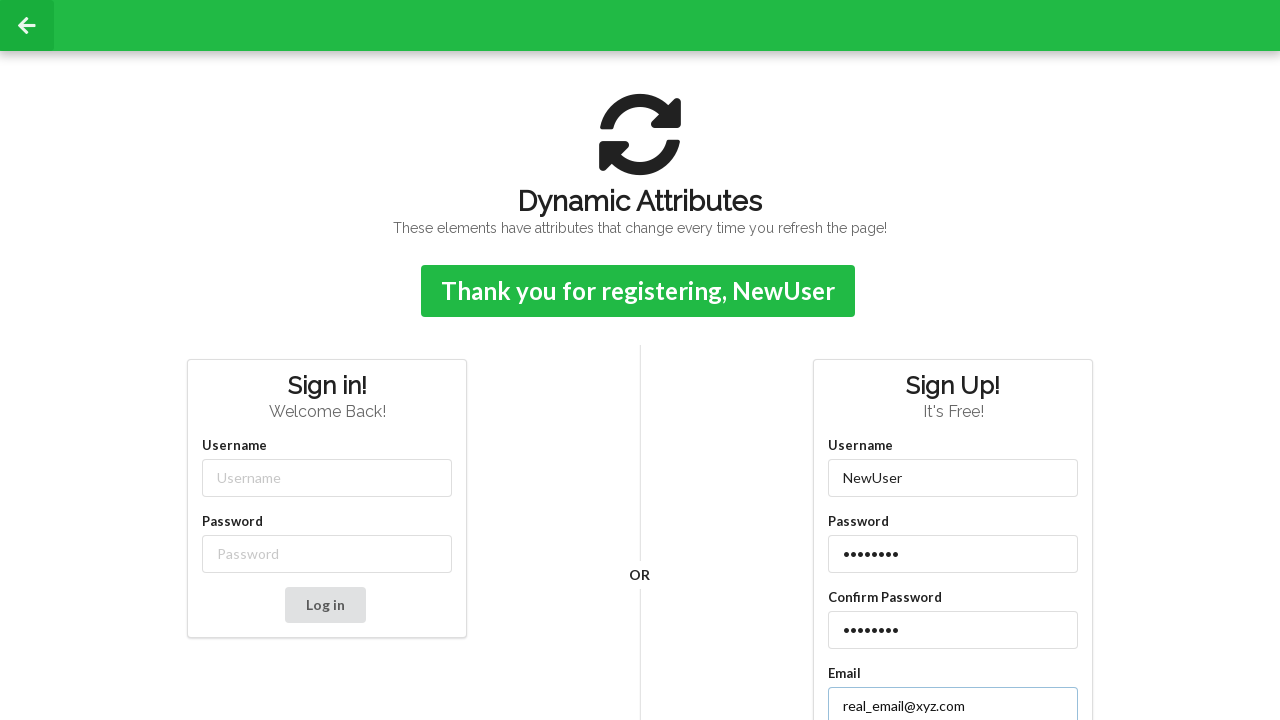

Form submission confirmation message appeared
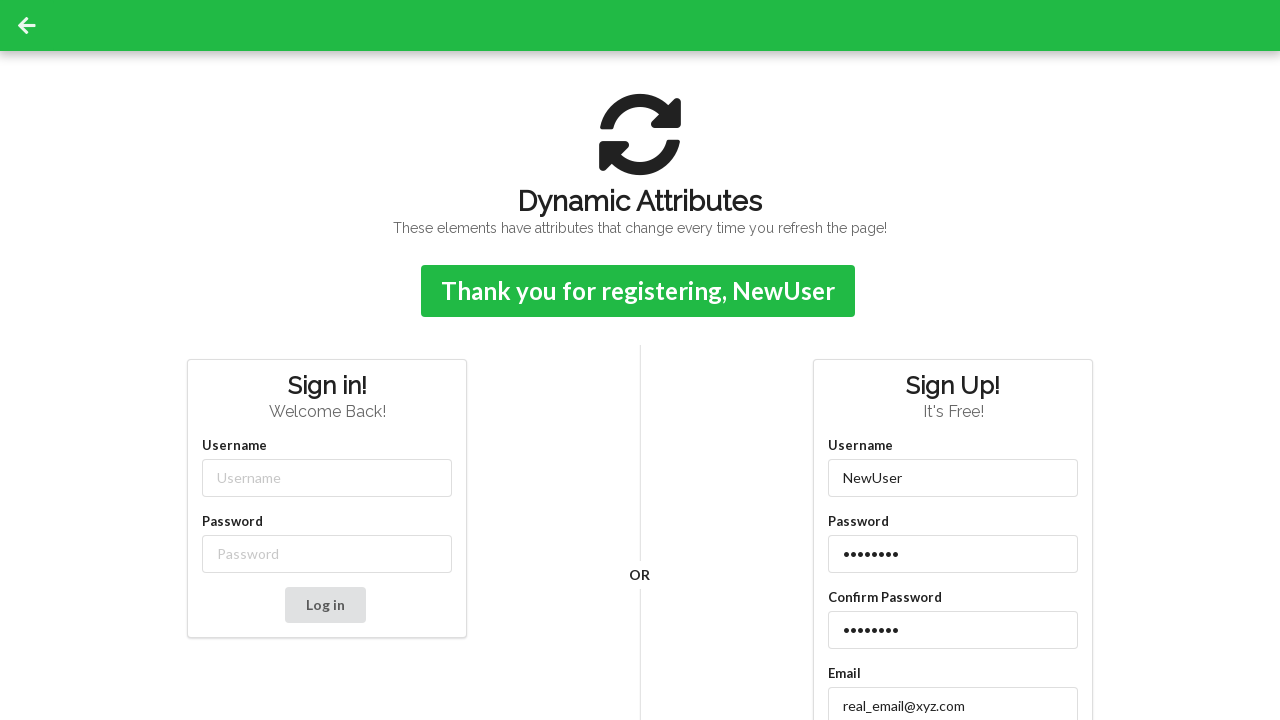

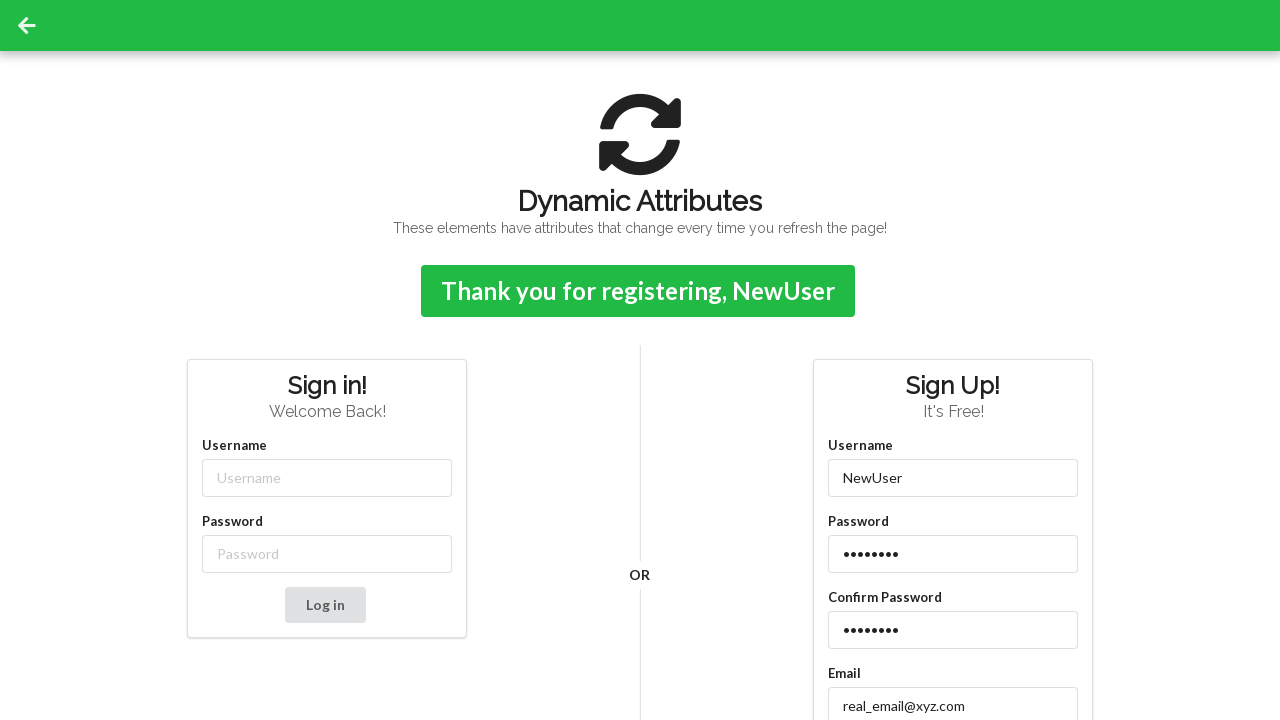